Navigates to the Forums tab and verifies the forums are displayed correctly with proper links

Starting URL: https://www.redmine.org

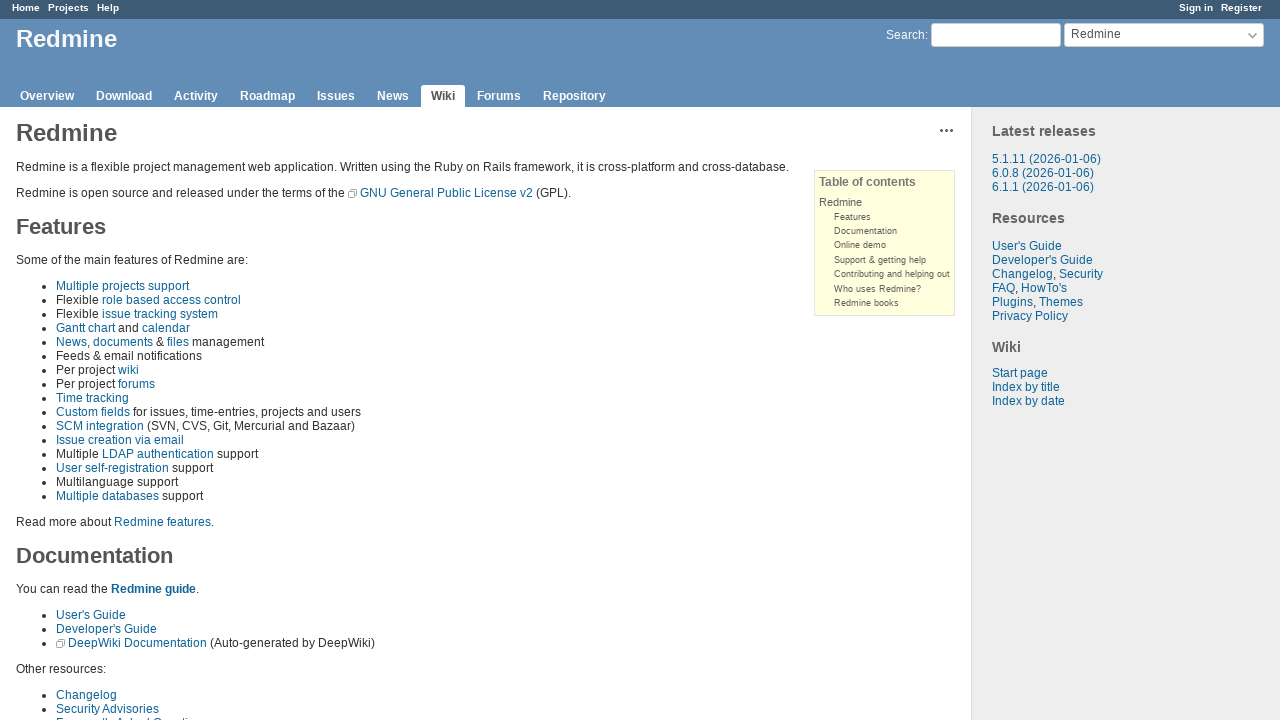

Clicked on Forums tab at (499, 96) on a:has-text('Forums')
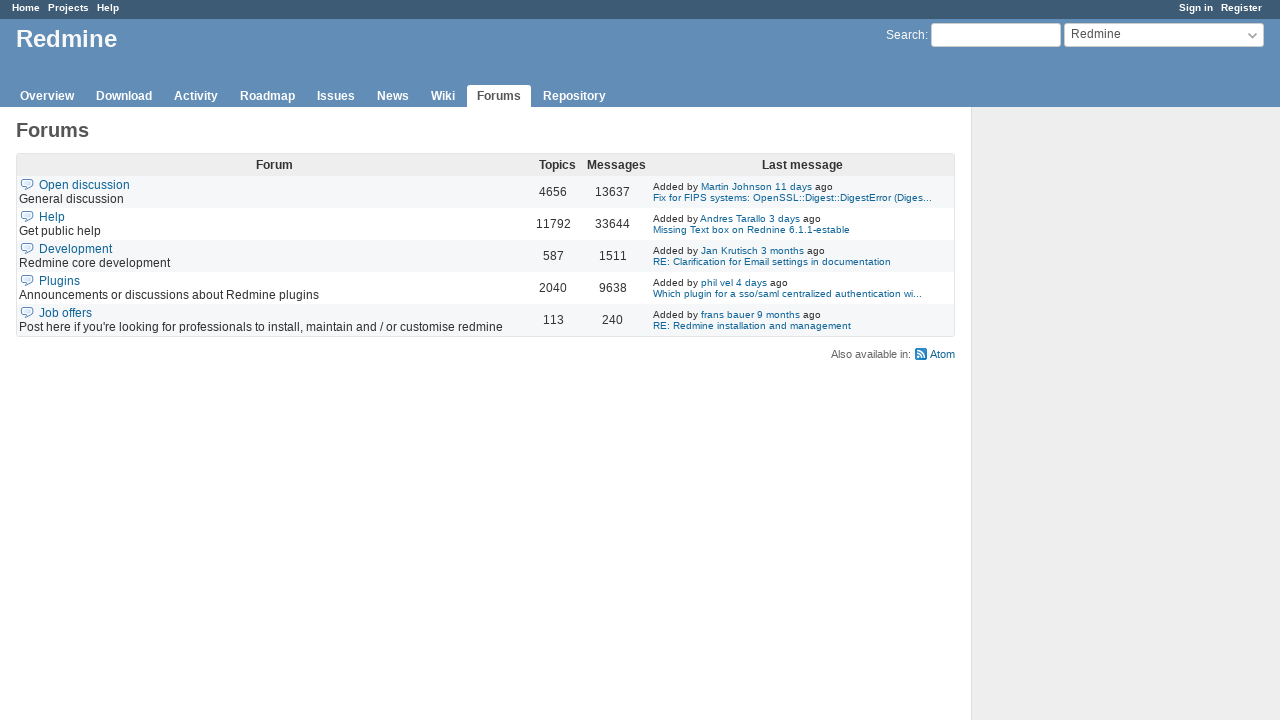

Forums container loaded successfully
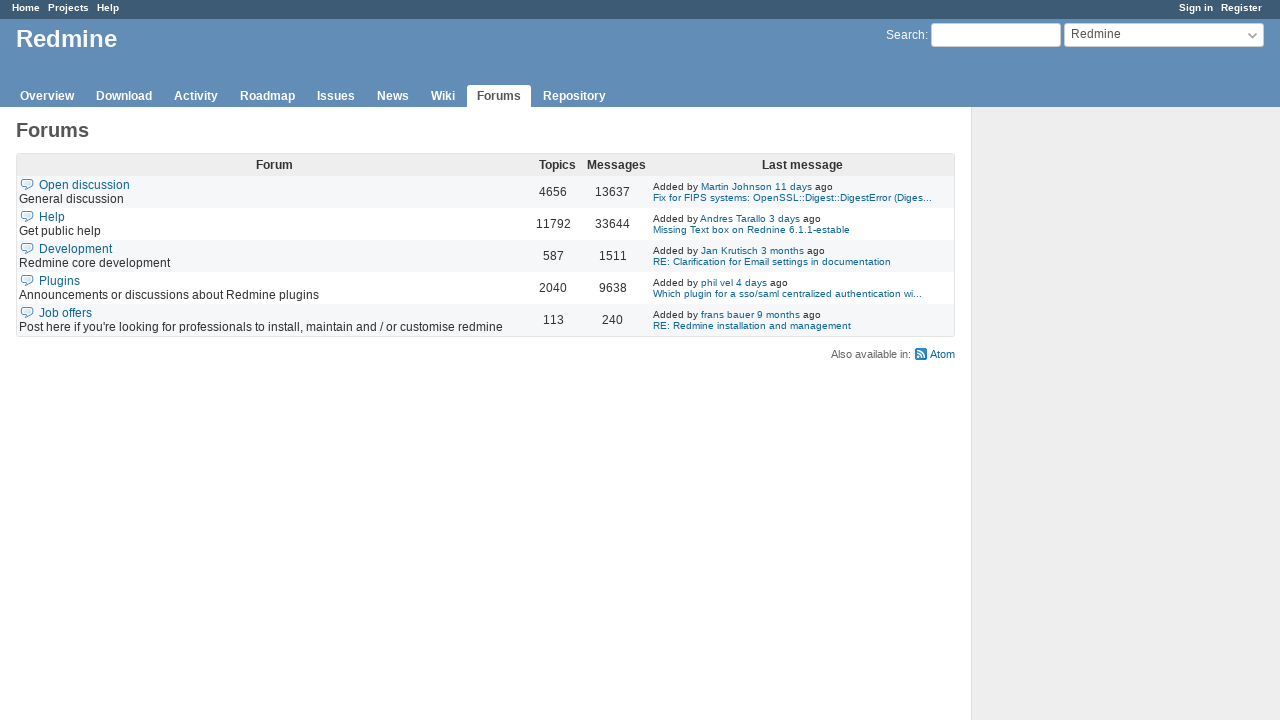

Forum links are present and displayed correctly
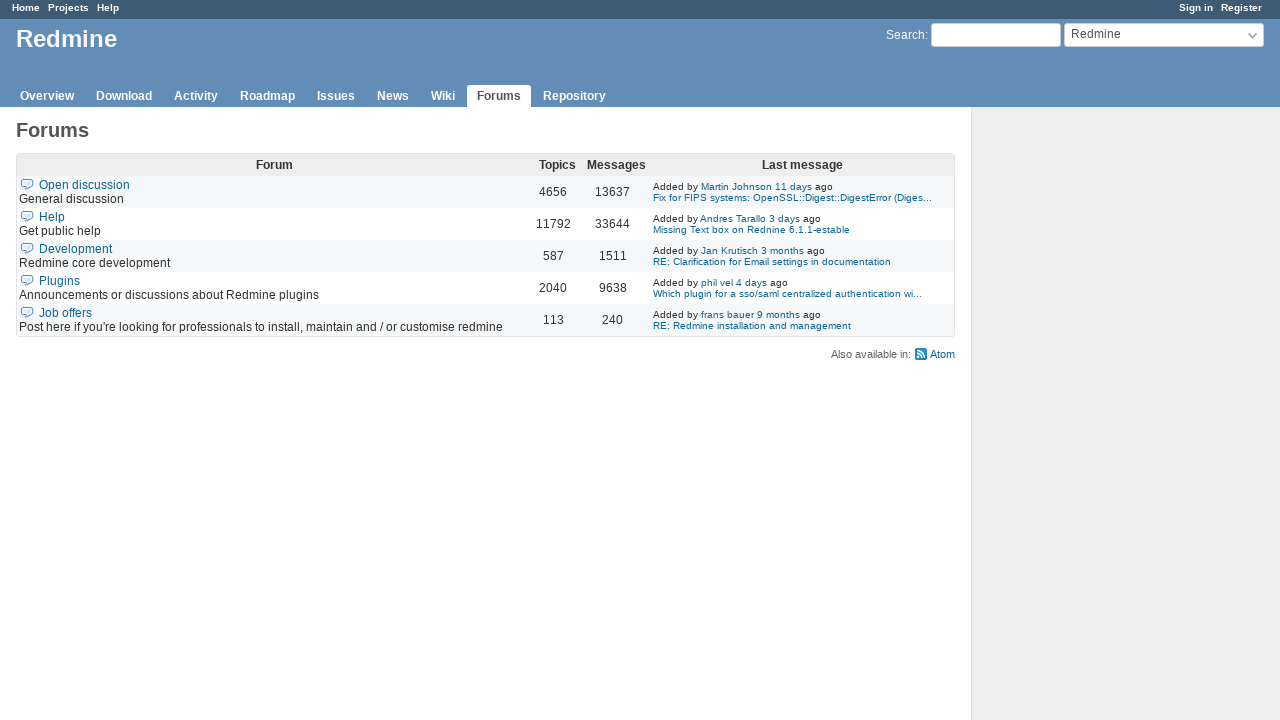

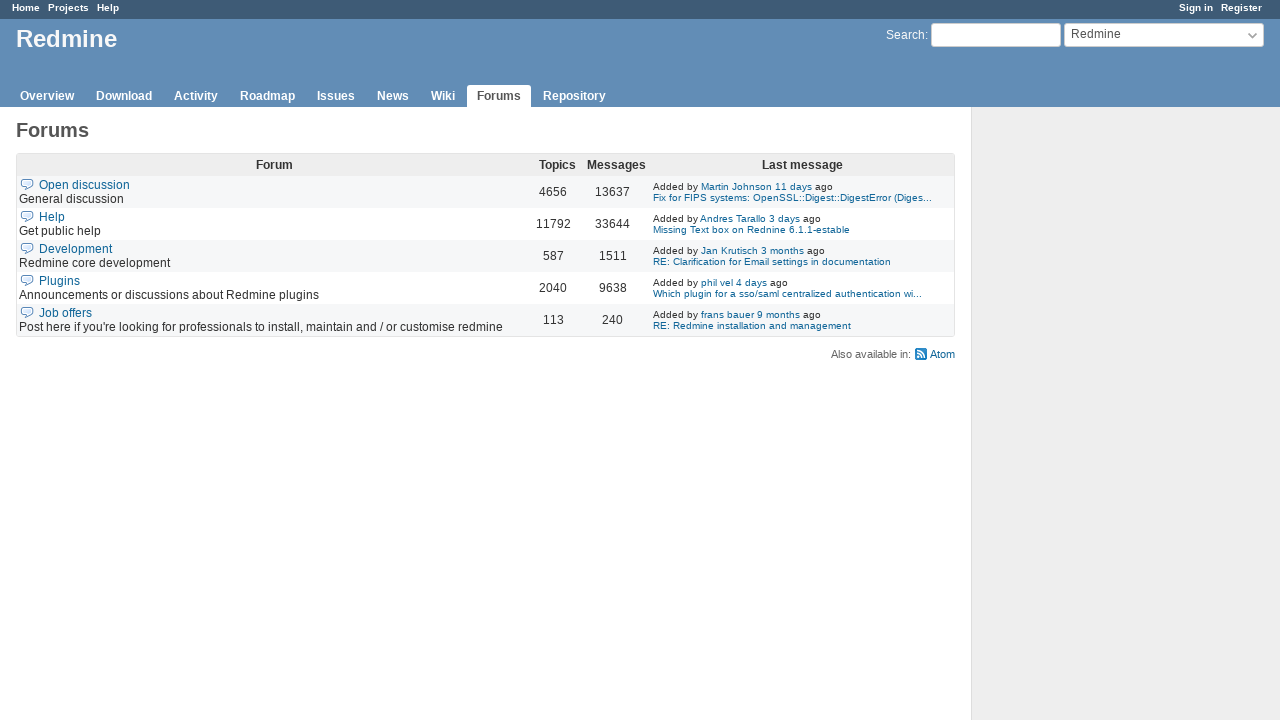